Navigates to qap.dev and clicks on the About link

Starting URL: https://qap.dev

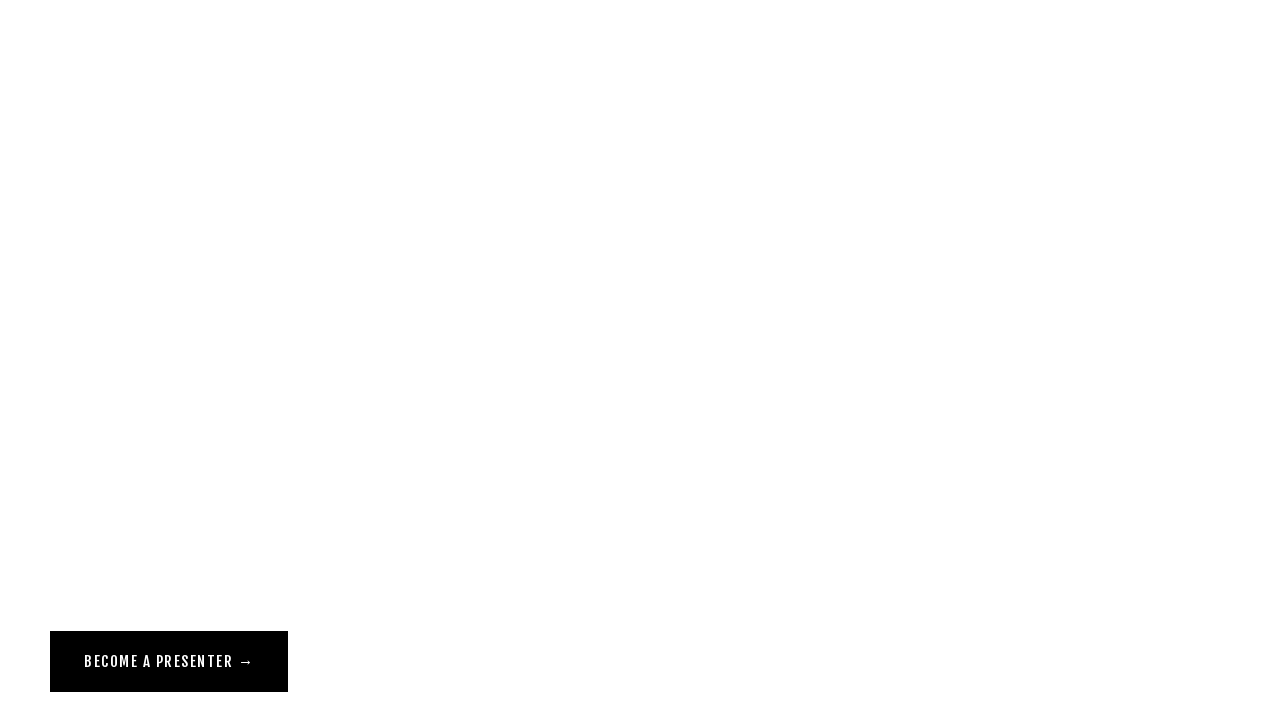

Navigated to https://qap.dev
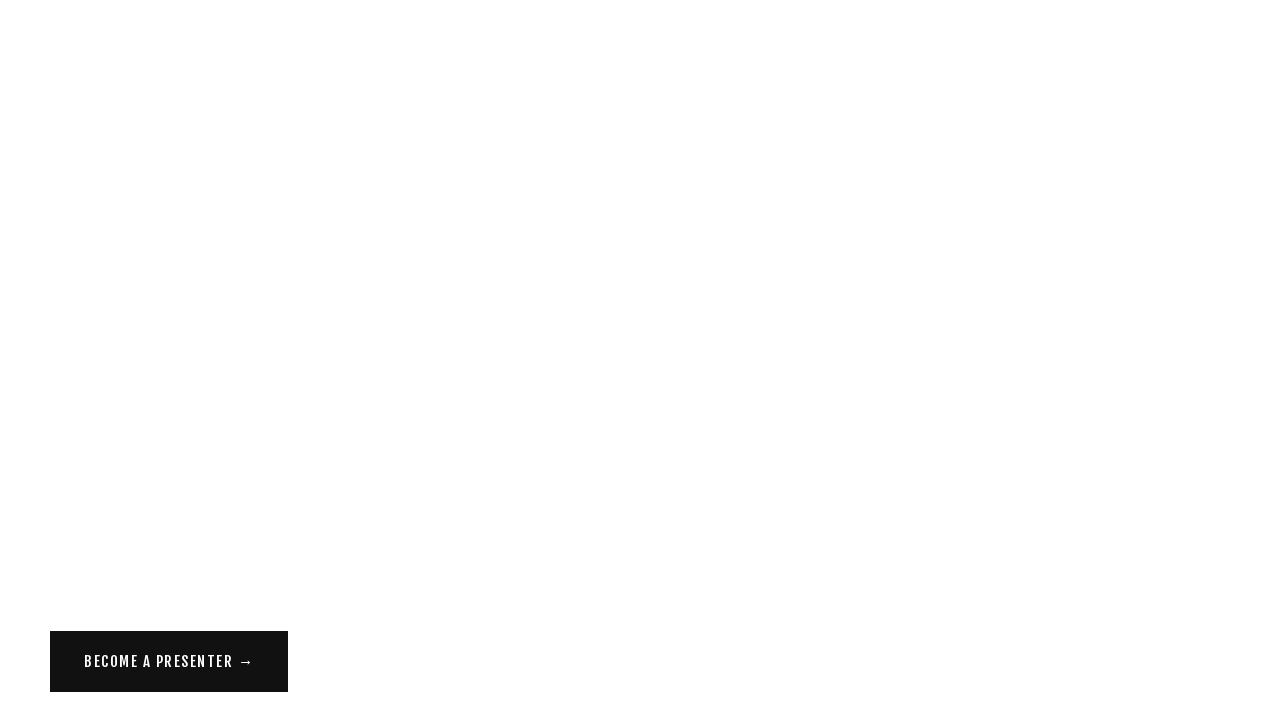

Clicked on the About link at (71, 56) on a[href="/about"]
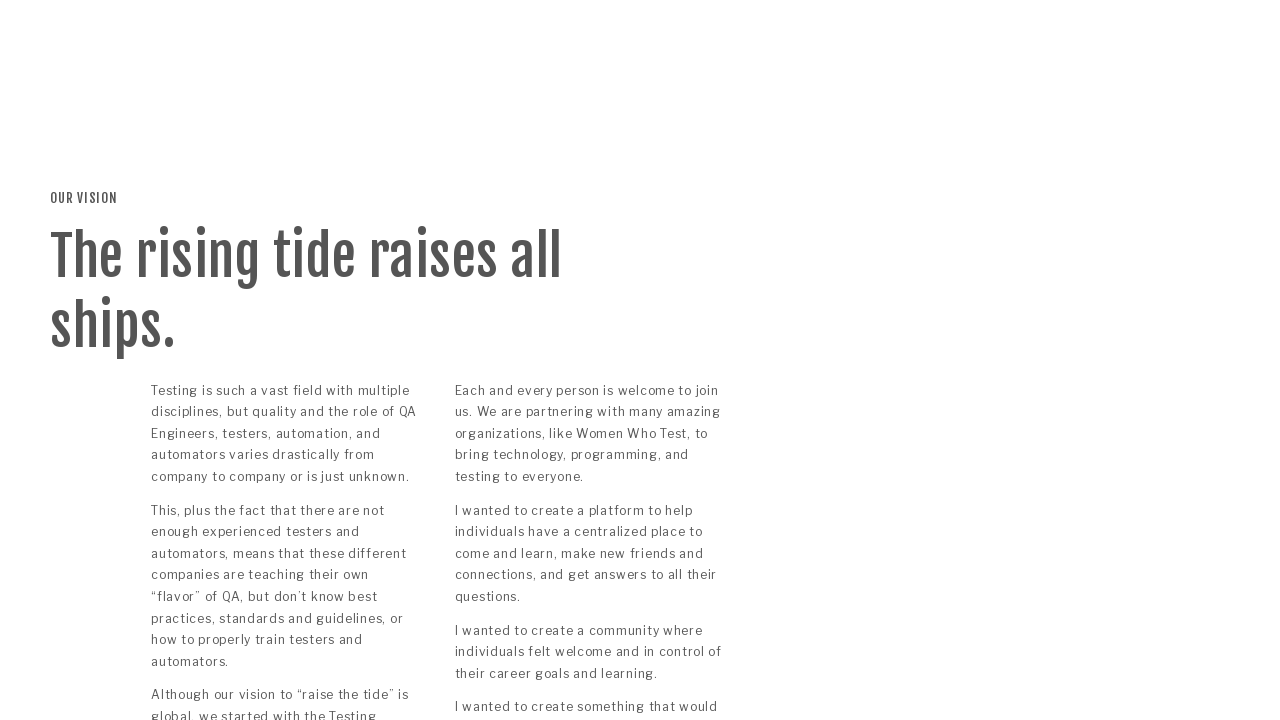

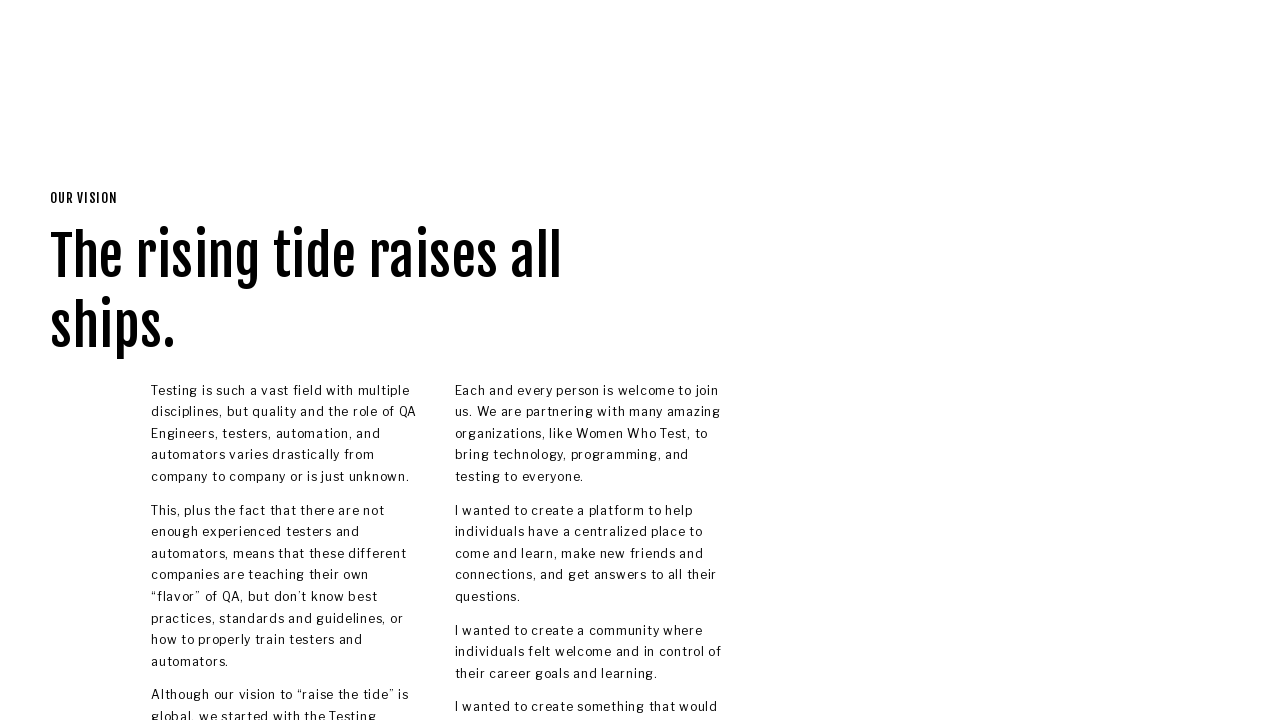